Tests input field by setting a value and checking if the input field condition is met

Starting URL: http://the-internet.herokuapp.com/inputs

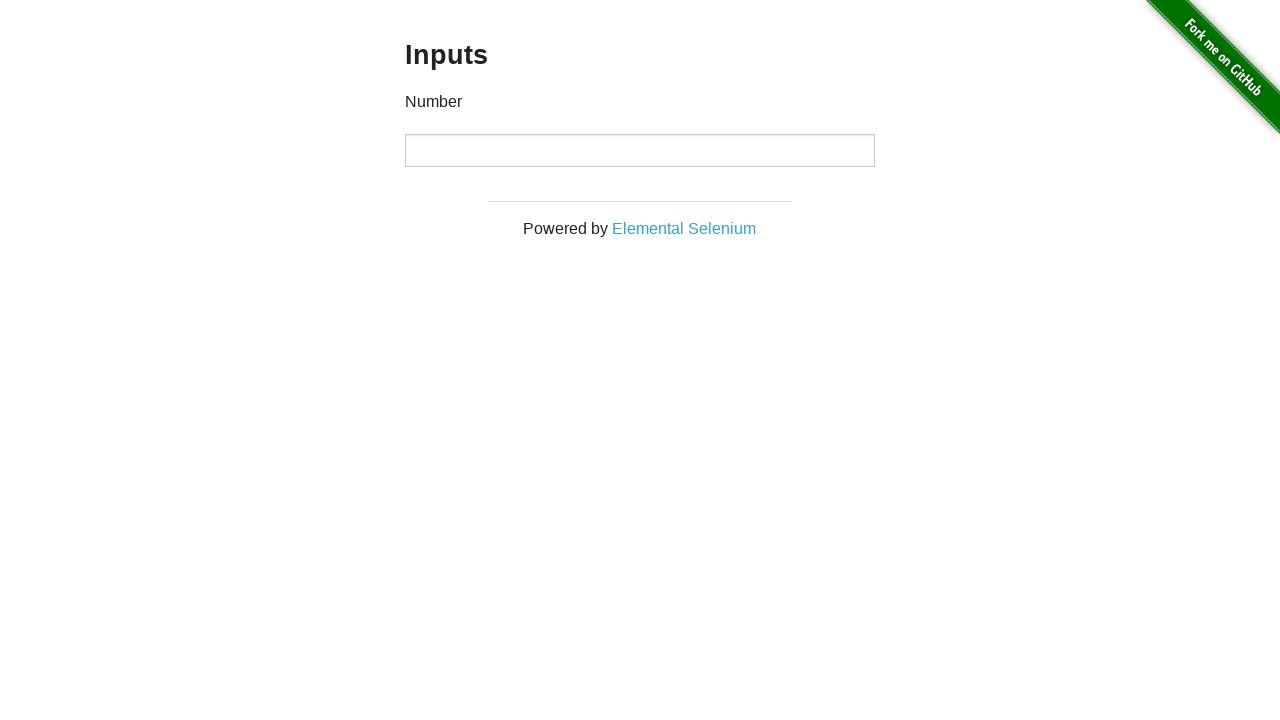

Filled input field with value '3' on .example input
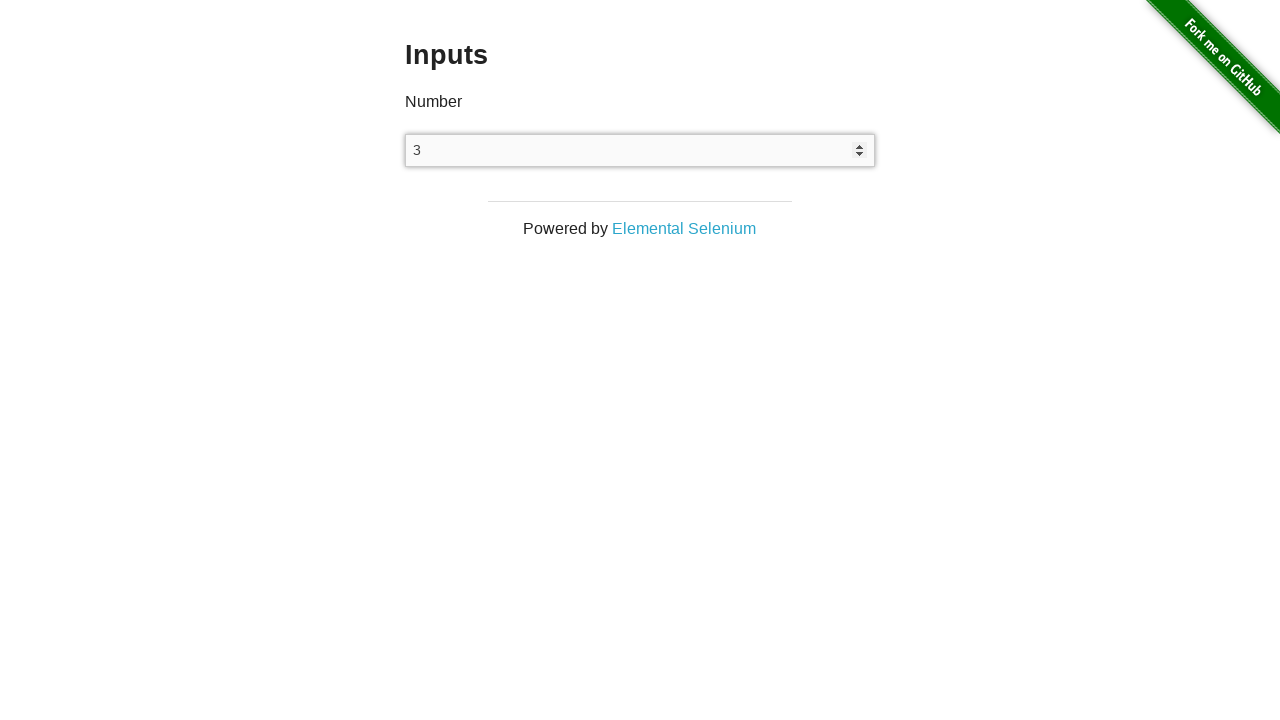

Input field is visible and ready
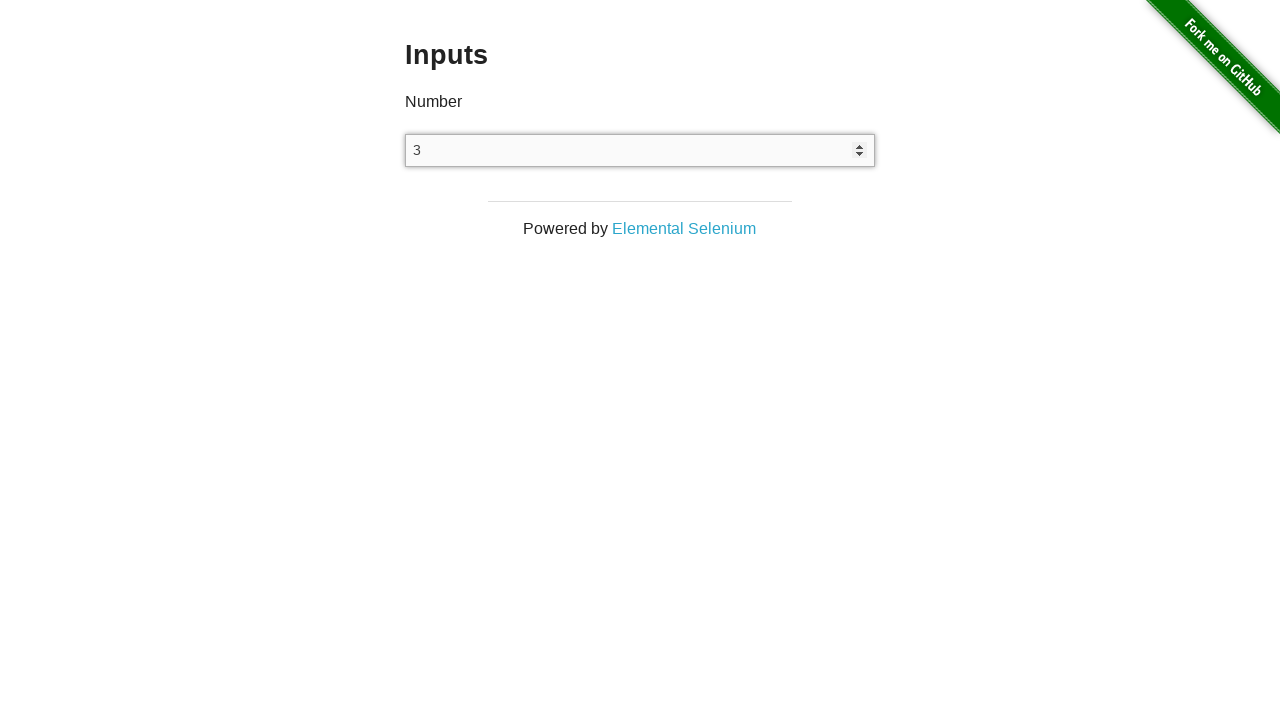

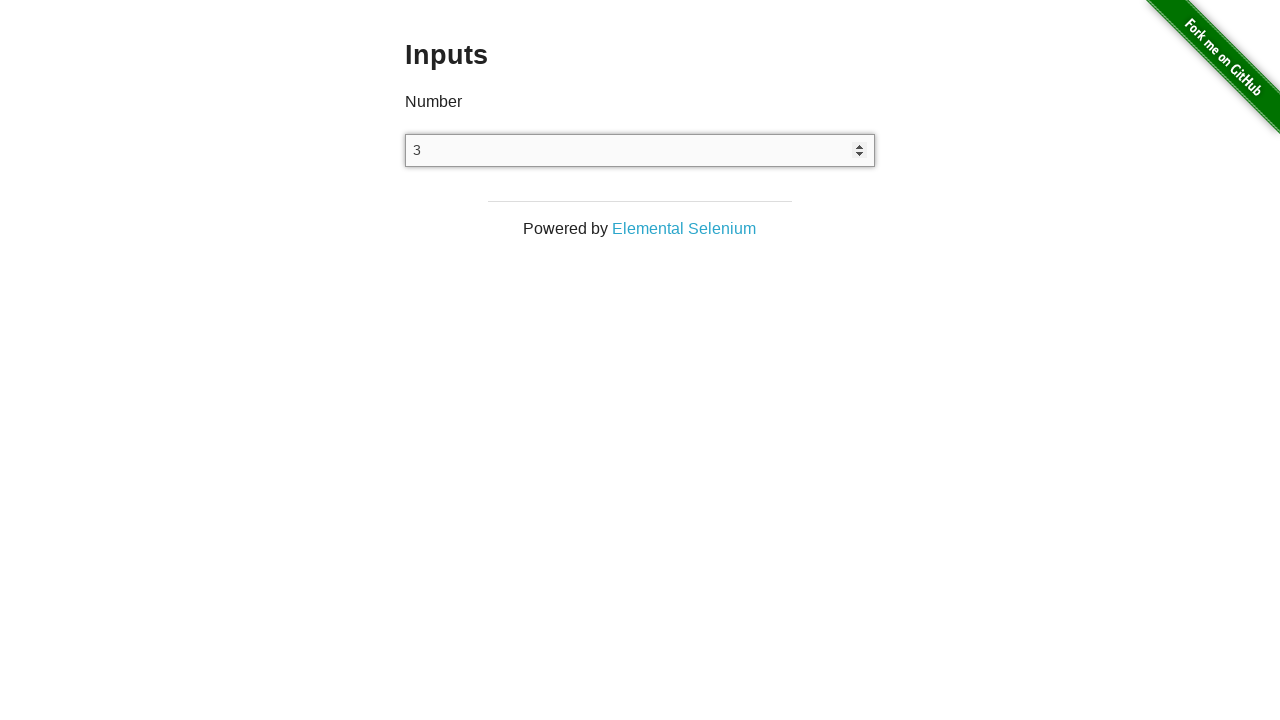